Tests keyboard input events by sending individual keys and key combinations like Ctrl+A and Ctrl+C

Starting URL: https://v1.training-support.net/selenium/input-events

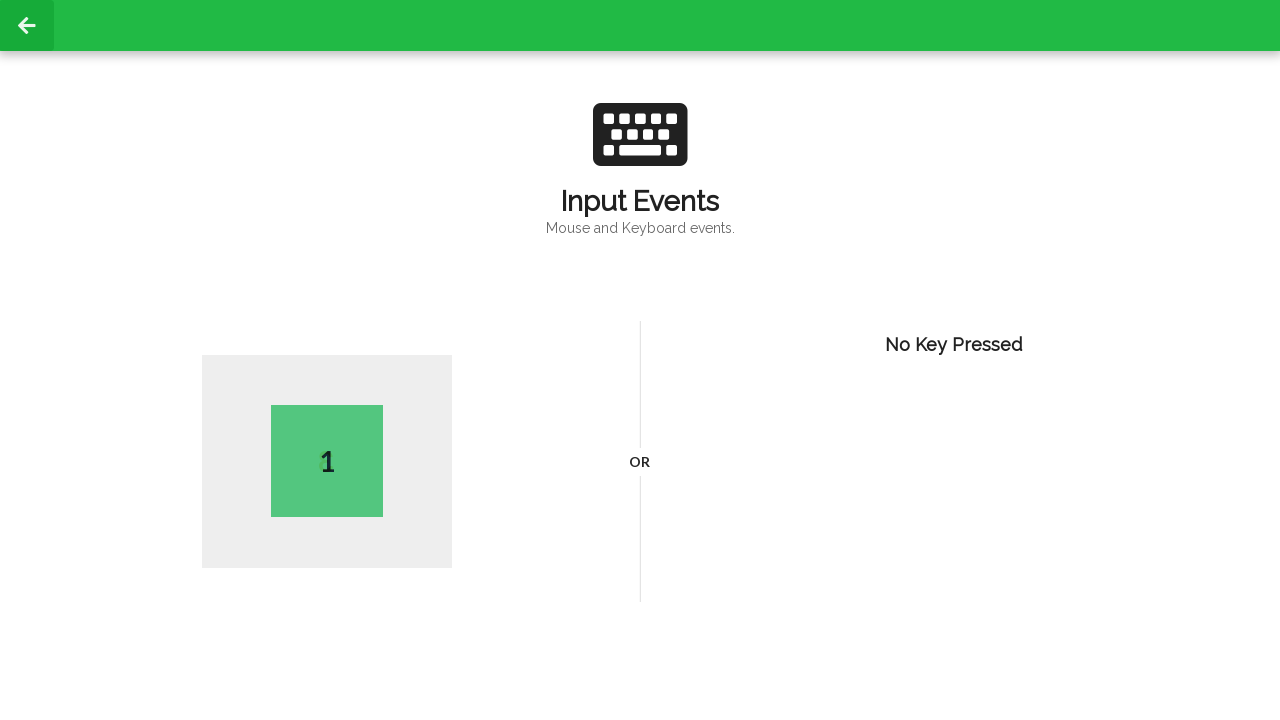

Pressed the 's' key
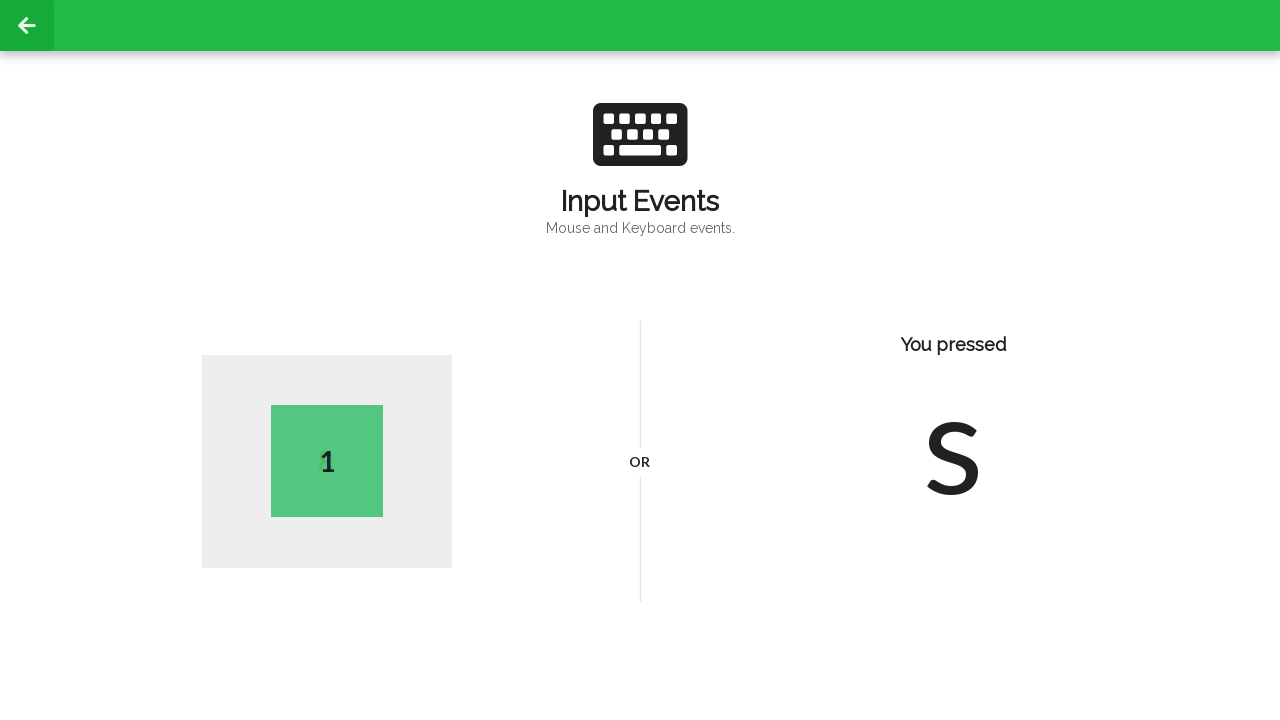

Pressed Ctrl+A to select all content
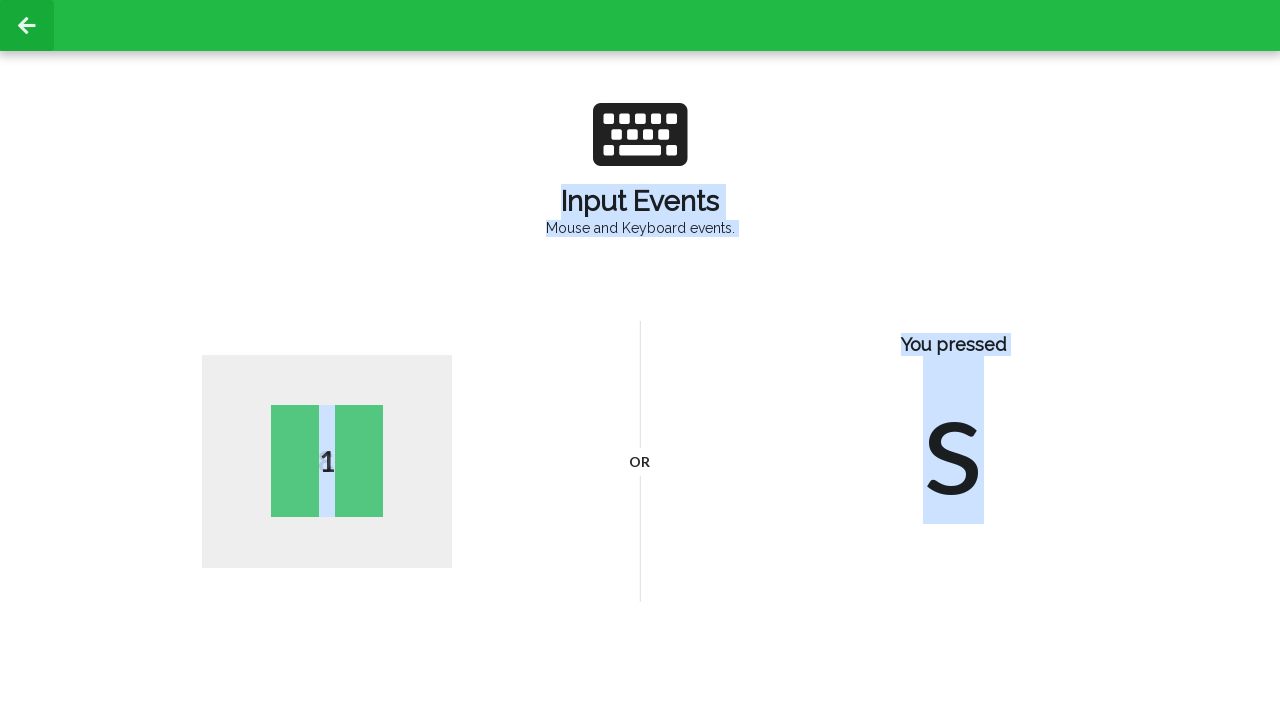

Pressed Ctrl+C to copy selected content
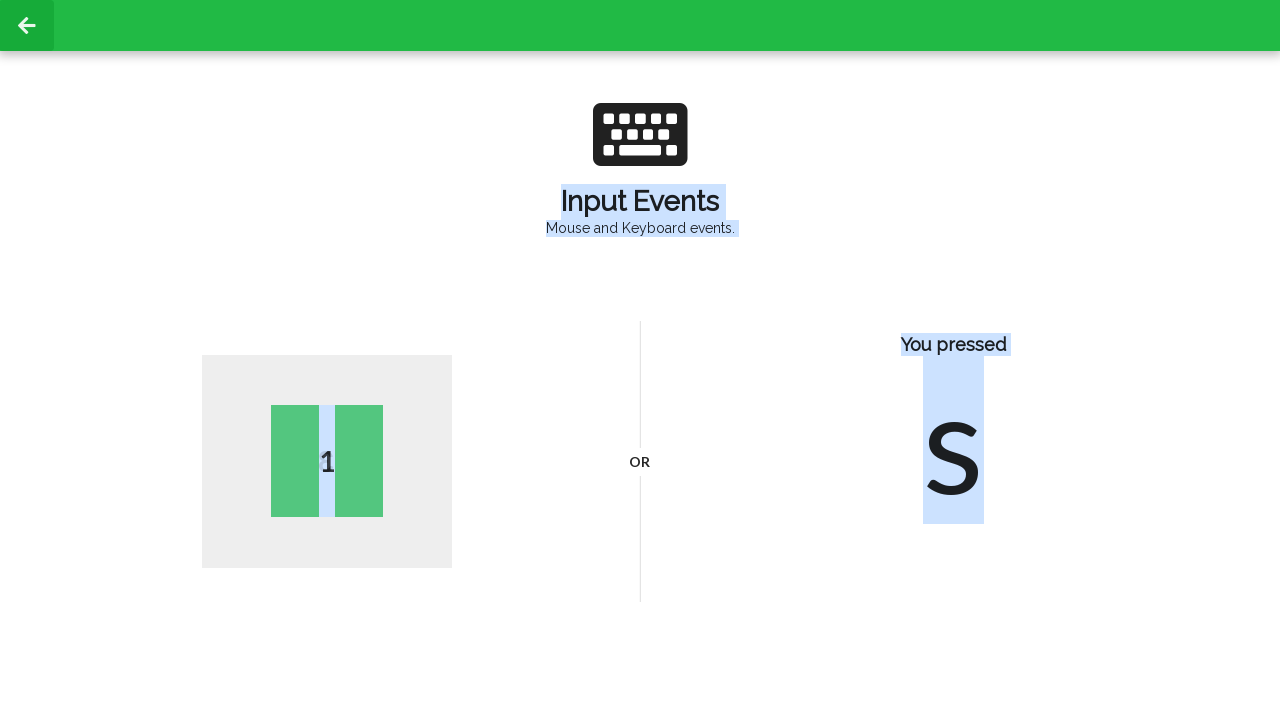

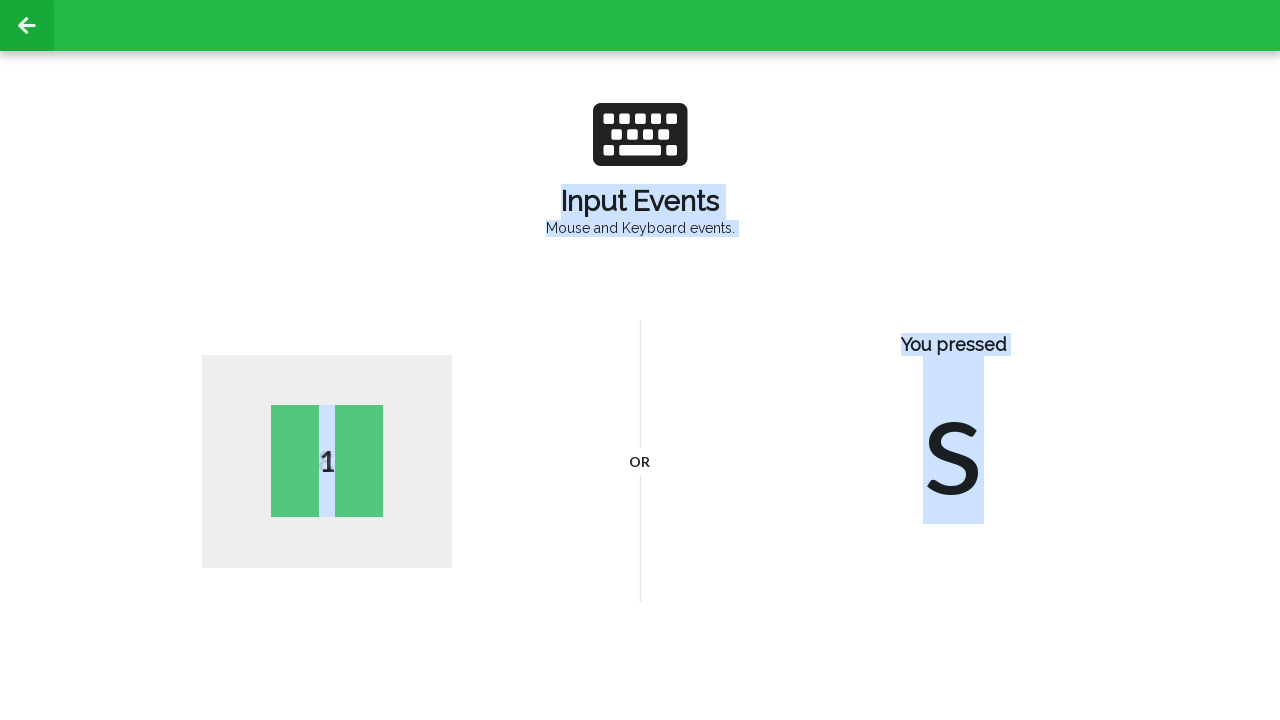